Tests JavaScript alert handling by triggering and interacting with different types of alerts (simple alert, confirm dialog, and prompt dialog)

Starting URL: https://the-internet.herokuapp.com/javascript_alerts

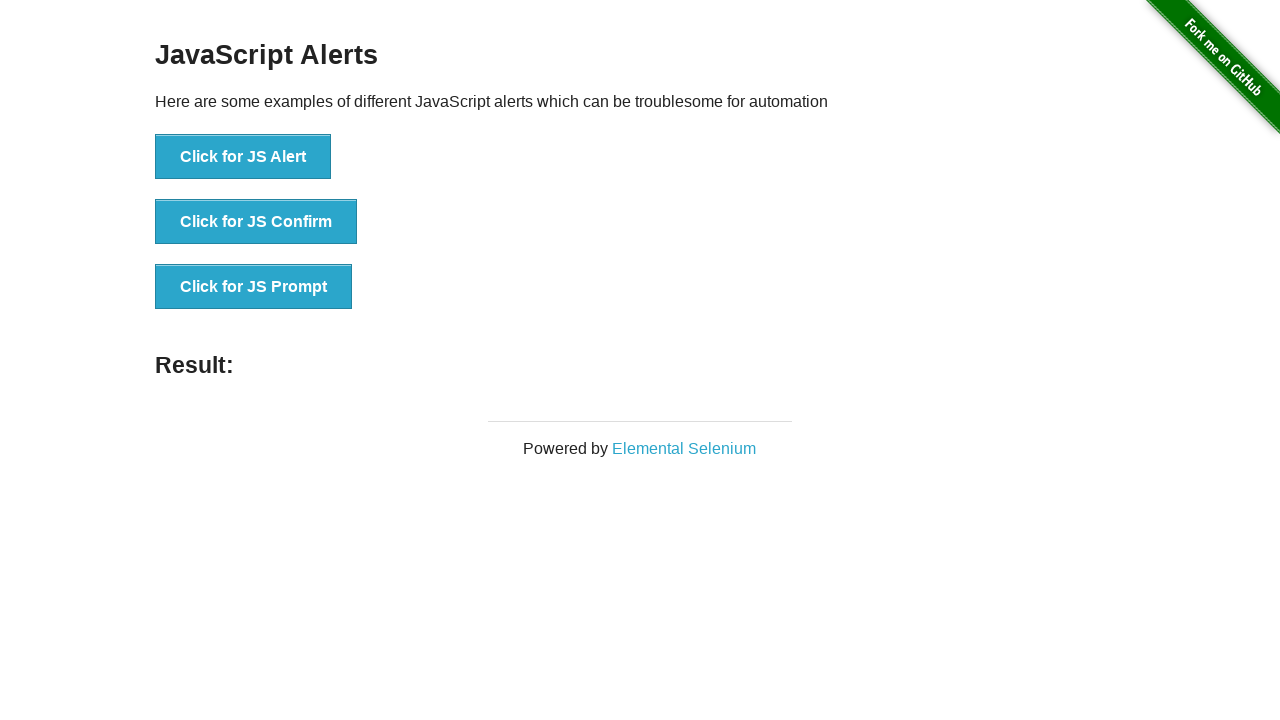

Clicked button to trigger simple JS alert at (243, 157) on xpath=//button[text()='Click for JS Alert']
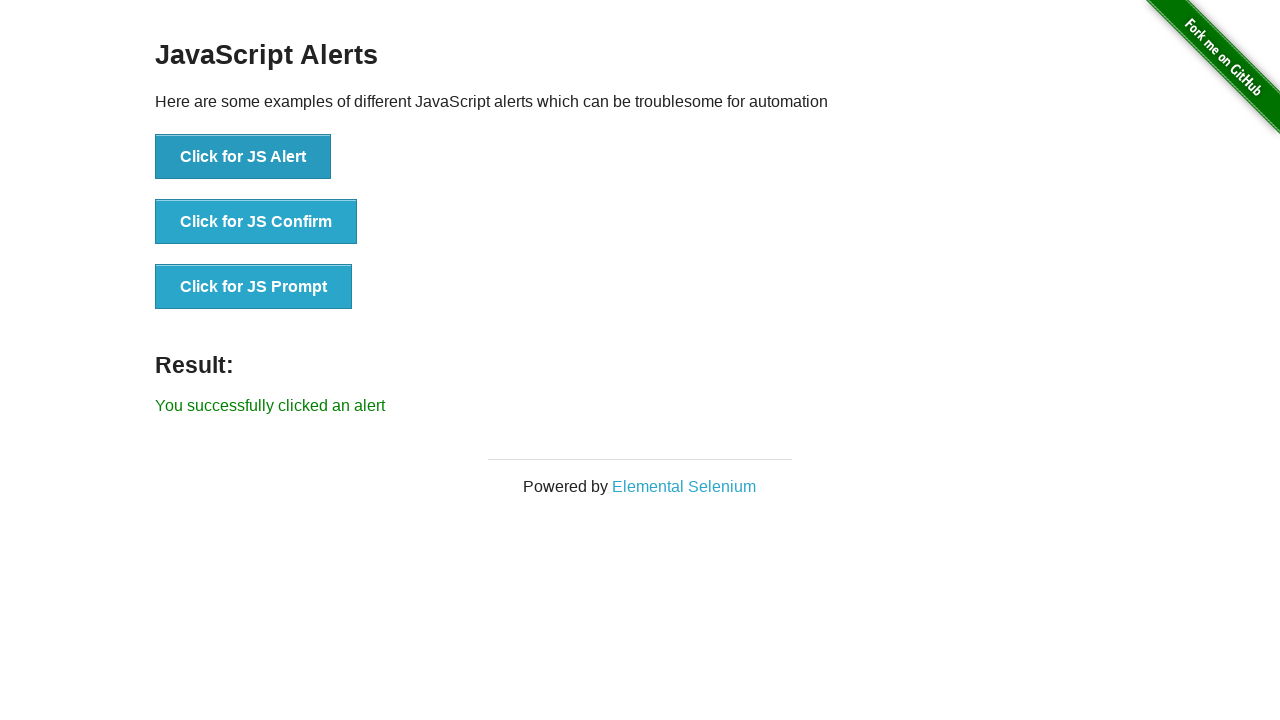

Set up dialog handler to accept alerts
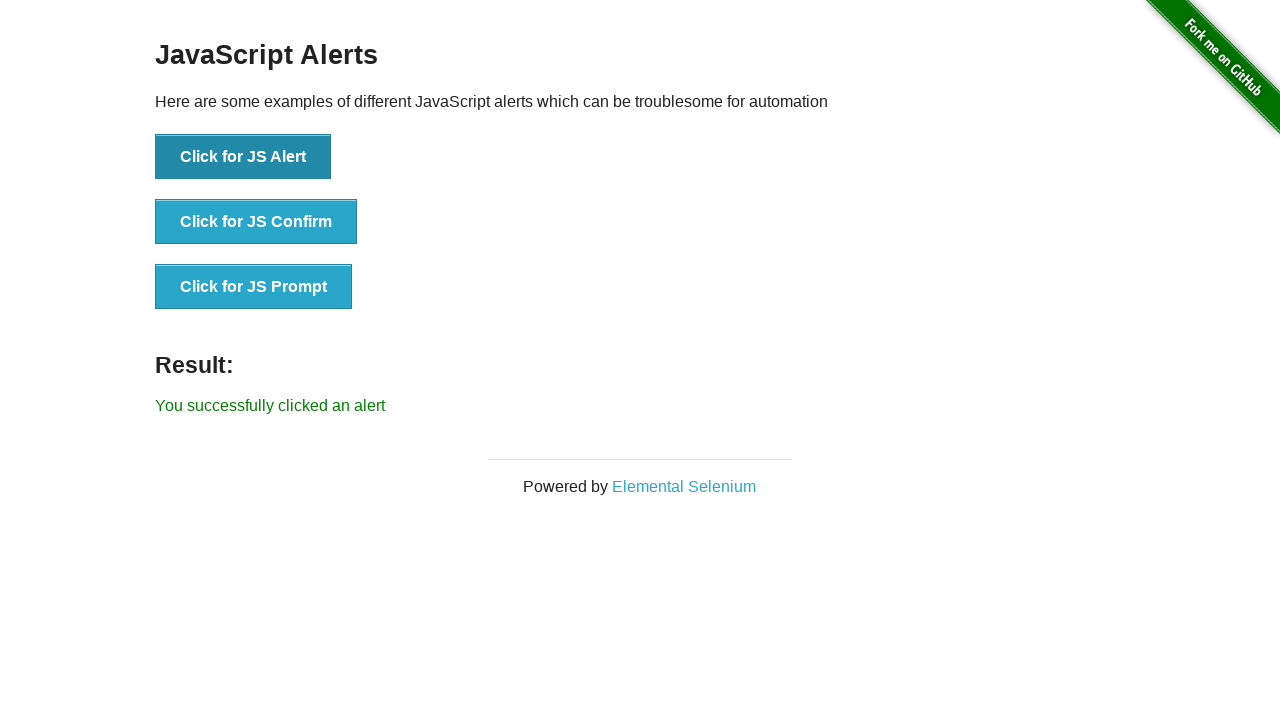

Waited 2 seconds for simple alert to be processed
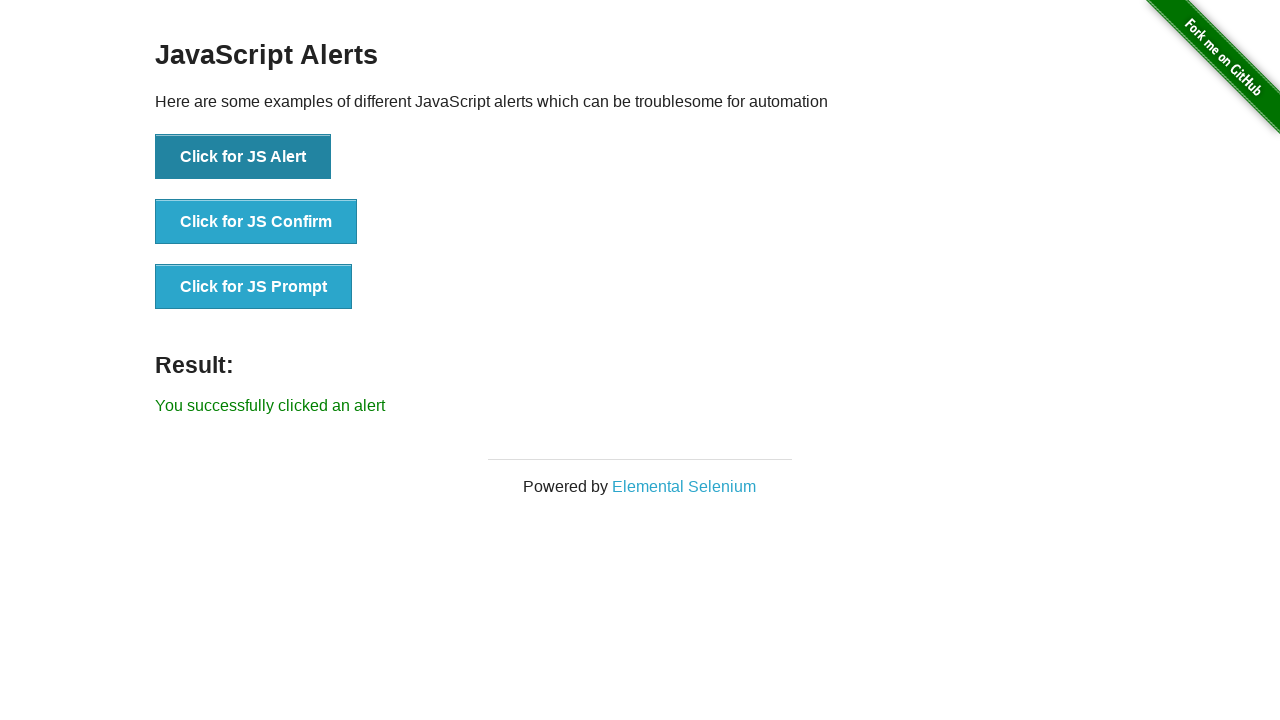

Clicked button to trigger JS confirm dialog at (256, 222) on xpath=//button[.='Click for JS Confirm']
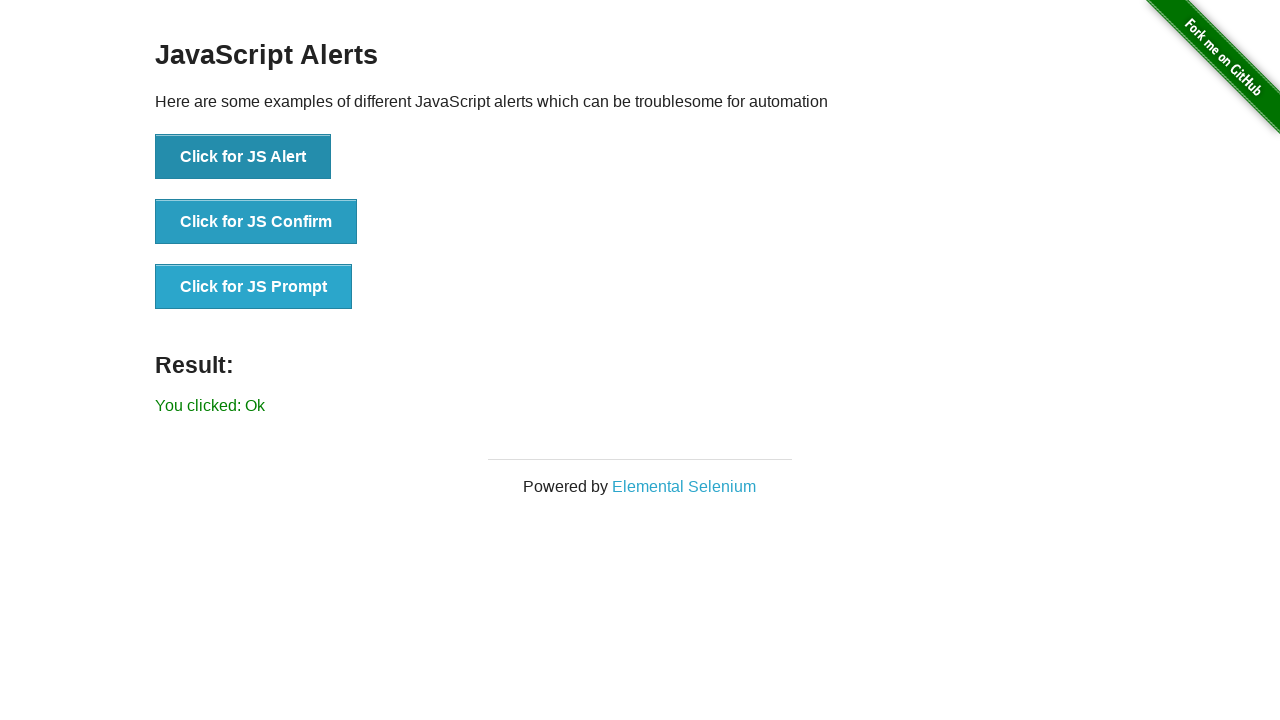

Waited 2 seconds for confirm dialog to be processed
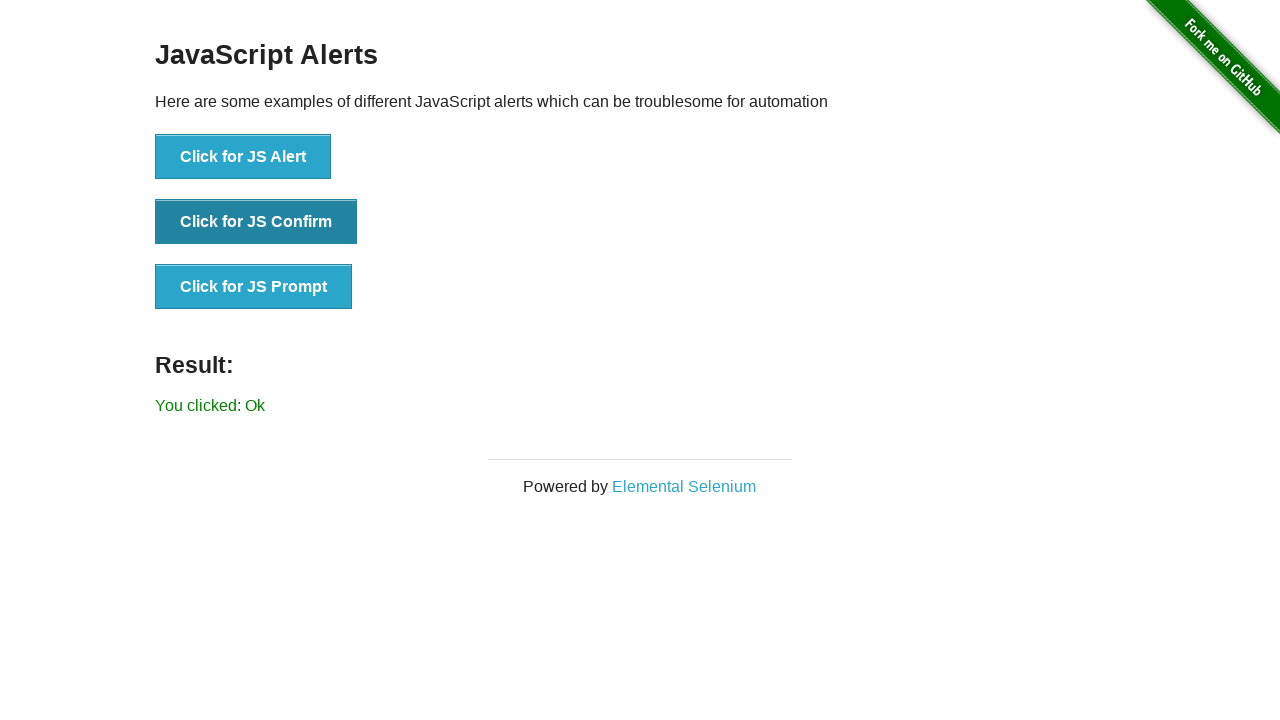

Set up dialog handler to accept prompt with 'WelCome' text
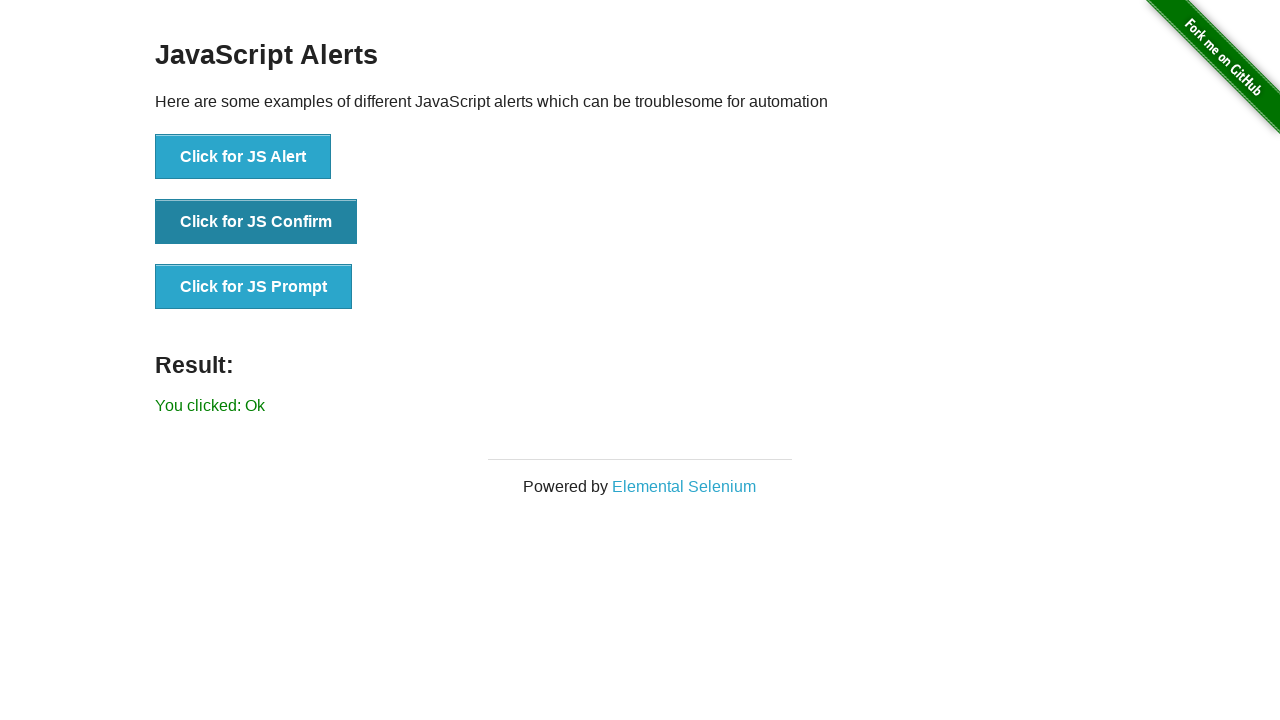

Clicked button to trigger JS prompt dialog at (254, 287) on xpath=//button[text()='Click for JS Prompt']
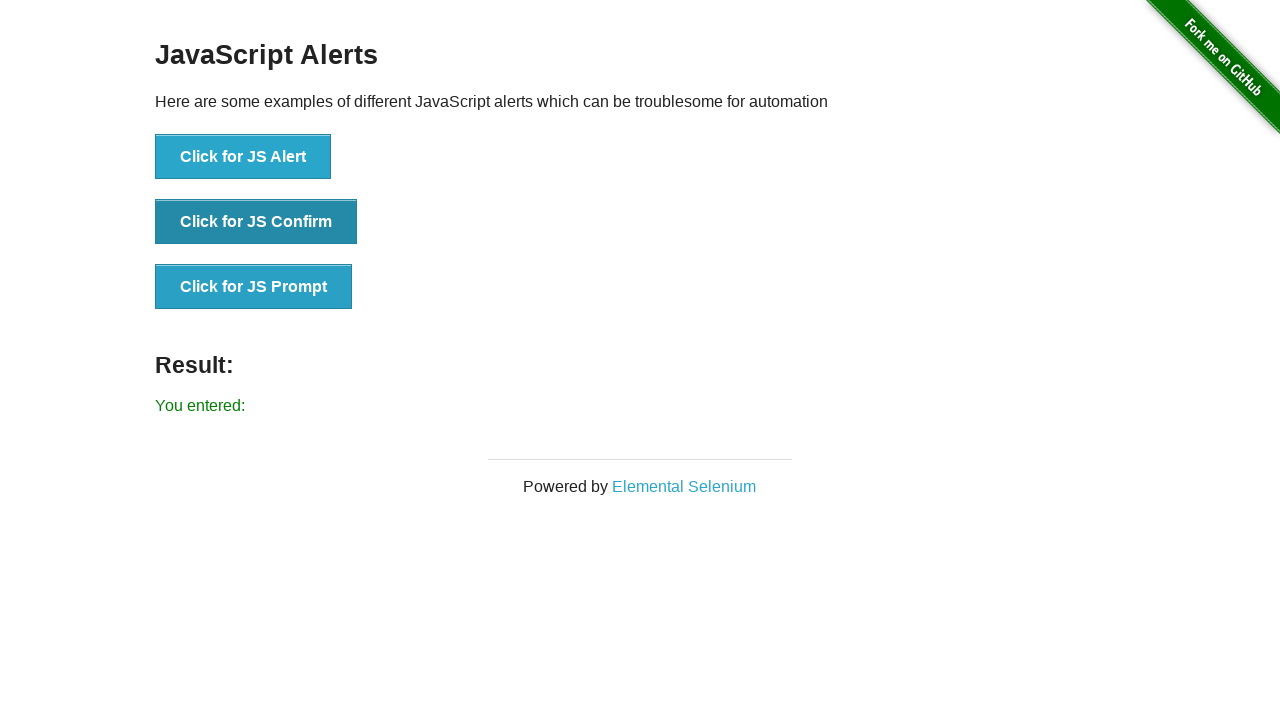

Waited 5 seconds for prompt dialog to be processed
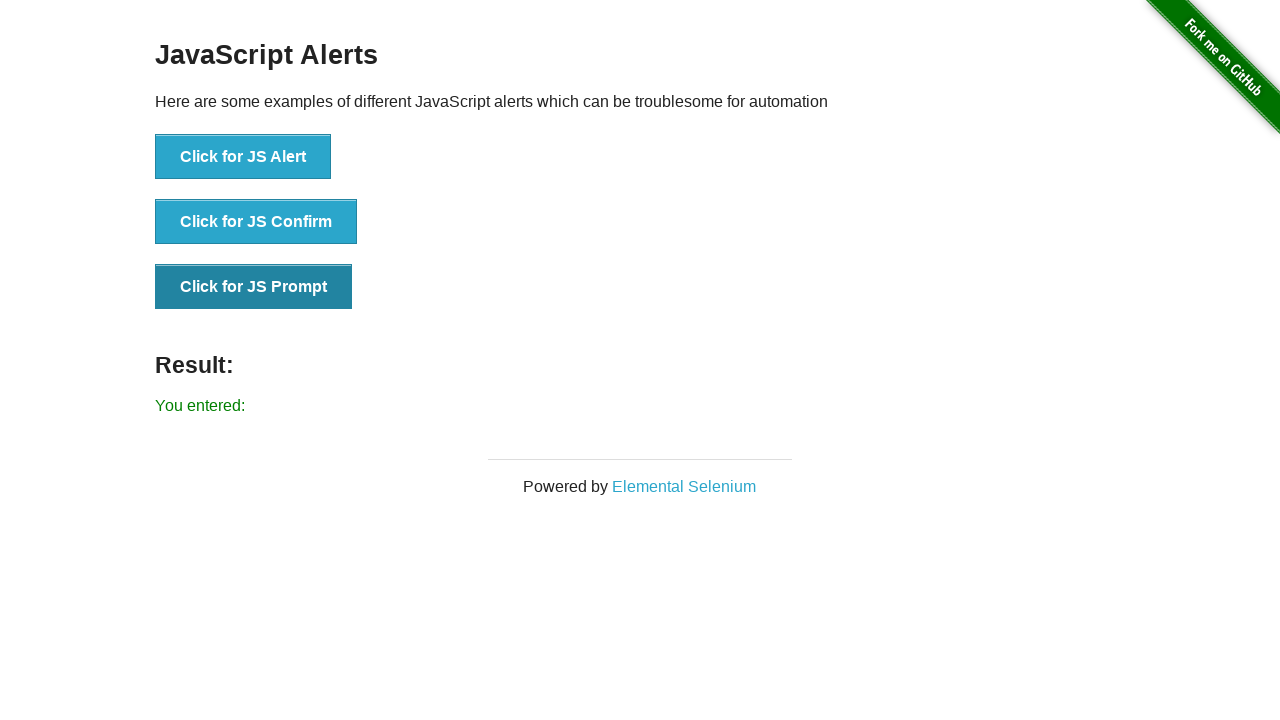

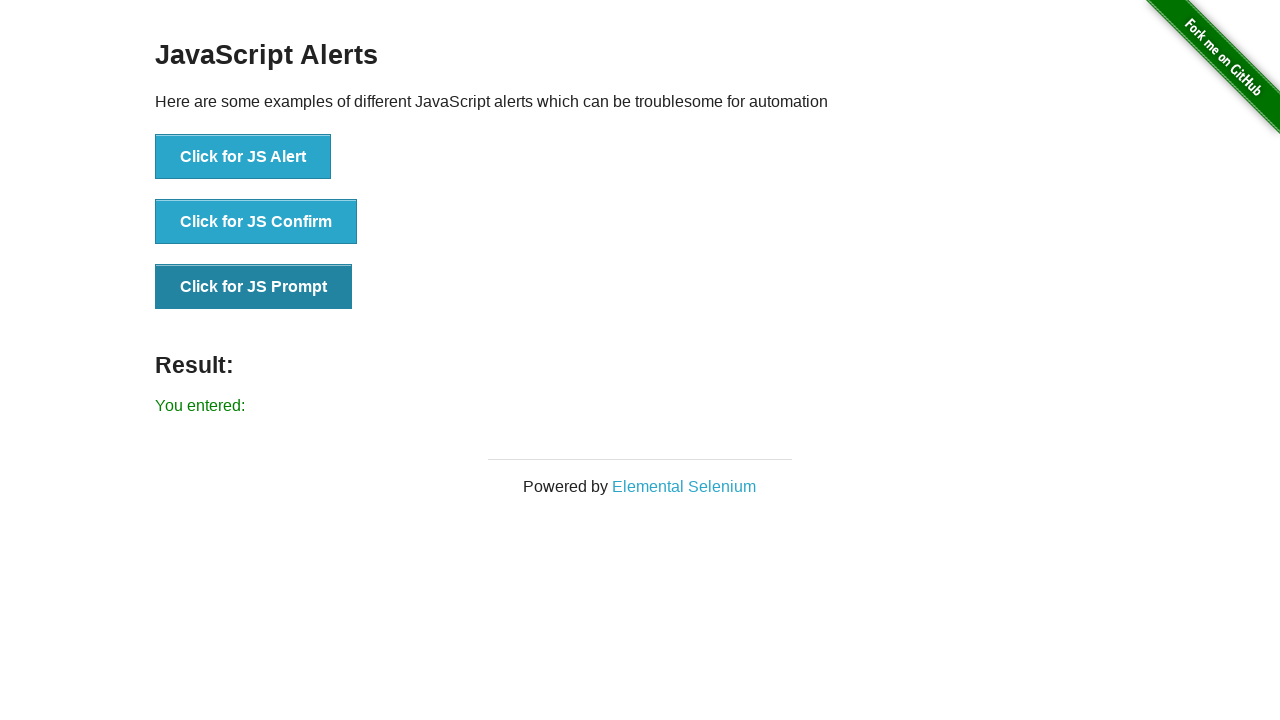